Tests frame handling functionality by clicking on the "Multiple" frames tab and switching to a frame within the page.

Starting URL: https://demo.automationtesting.in/Frames.html

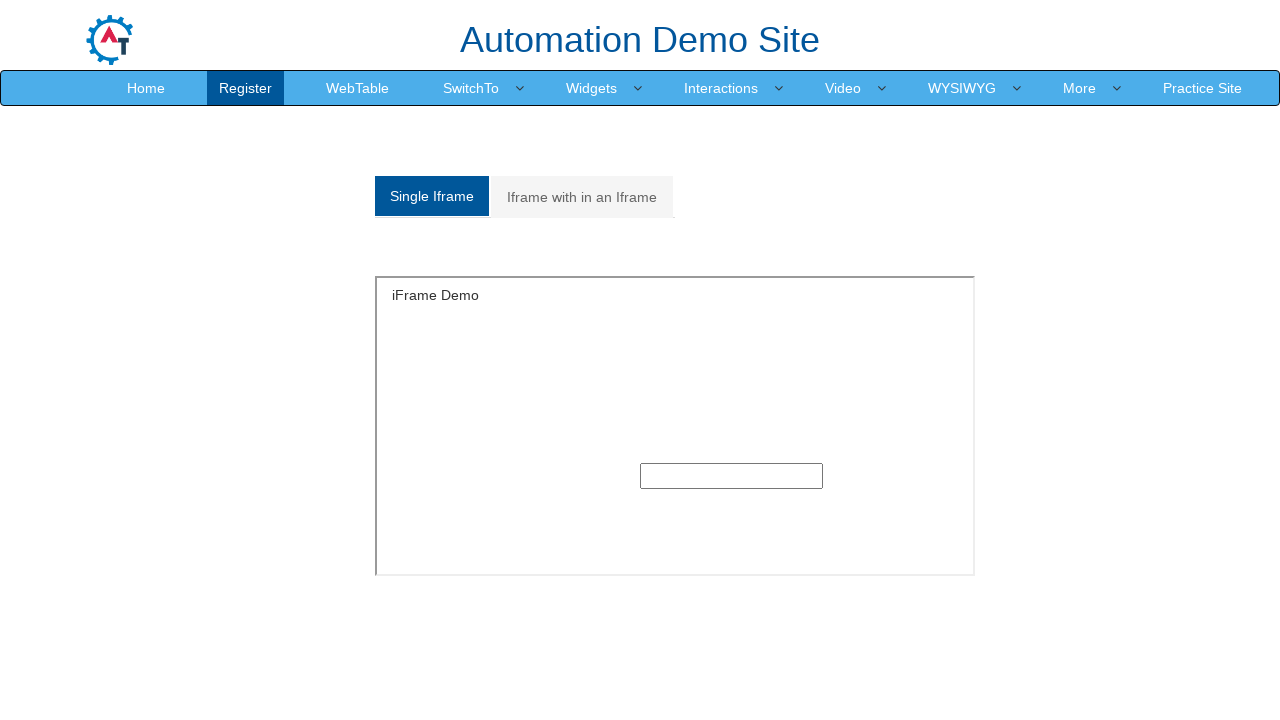

Clicked on the 'Multiple' frames tab at (582, 197) on a.analystic[href='#Multiple']
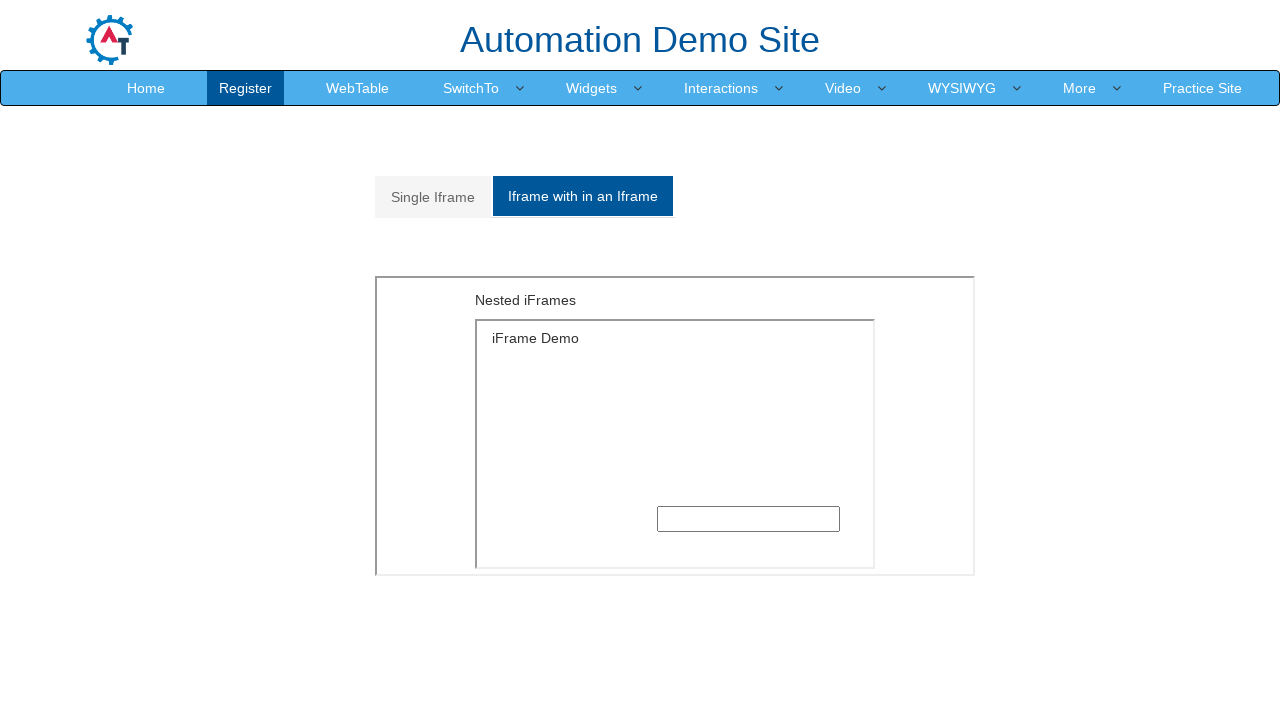

Located the second iframe frame
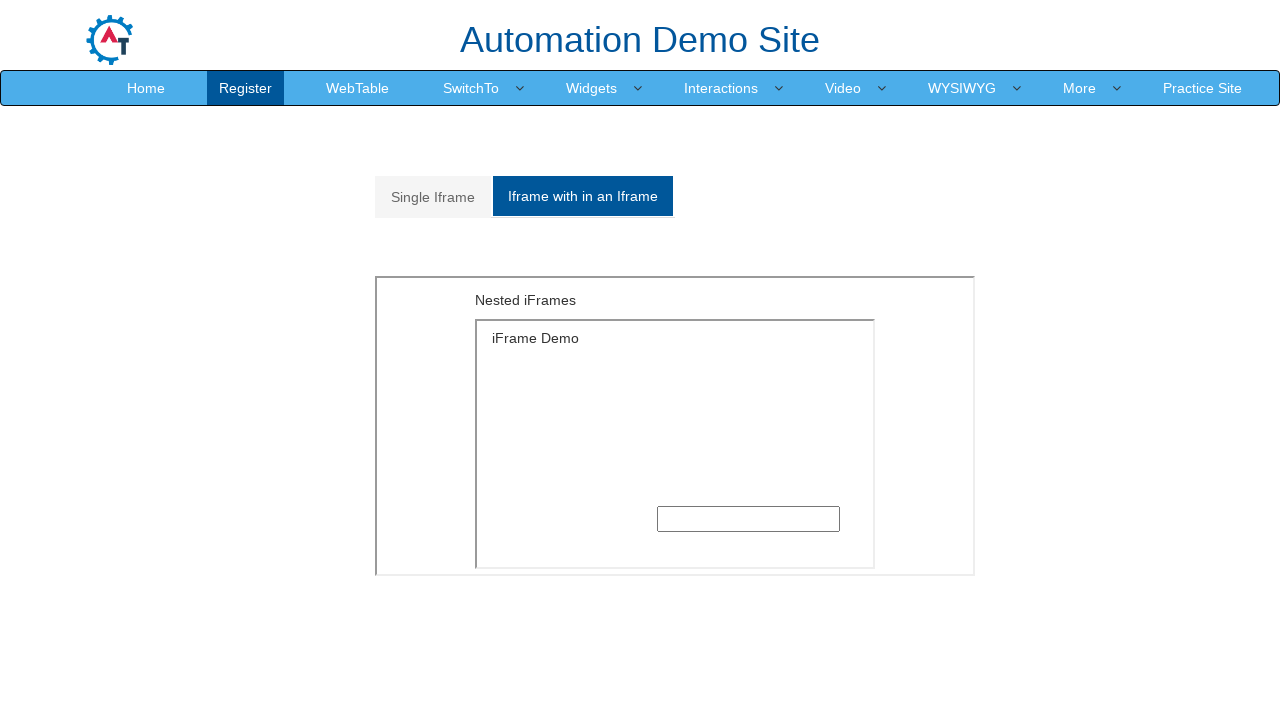

Waited for frame content to load
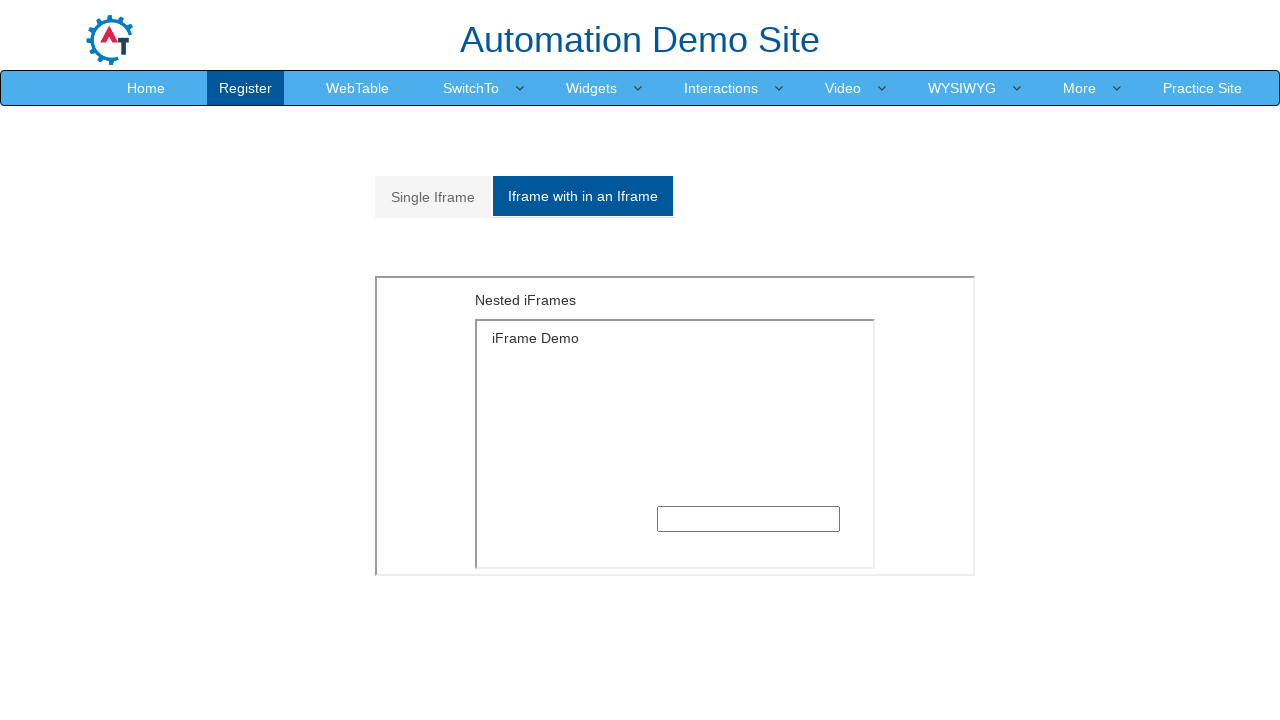

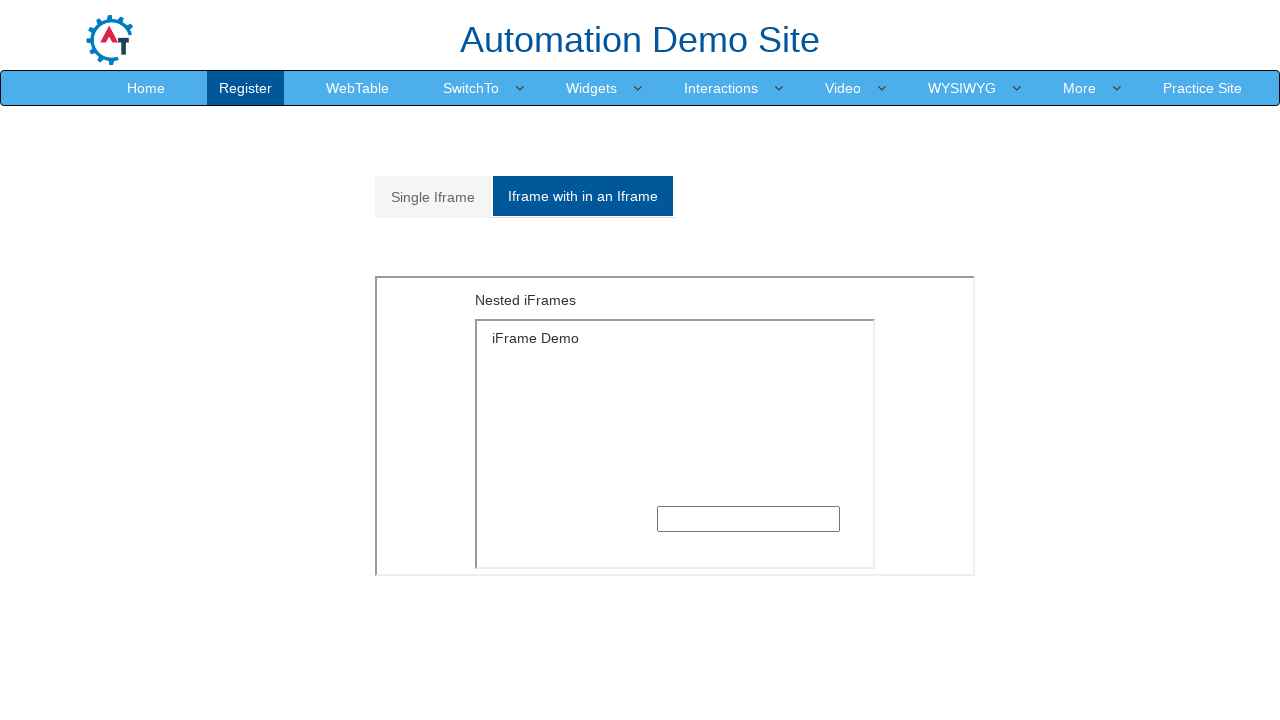